Tests that the Calley lifetime offer page loads correctly at 1366x768 resolution by navigating to the page and setting the viewport size.

Starting URL: https://www.getcalley.com/calley-lifetime-offer/

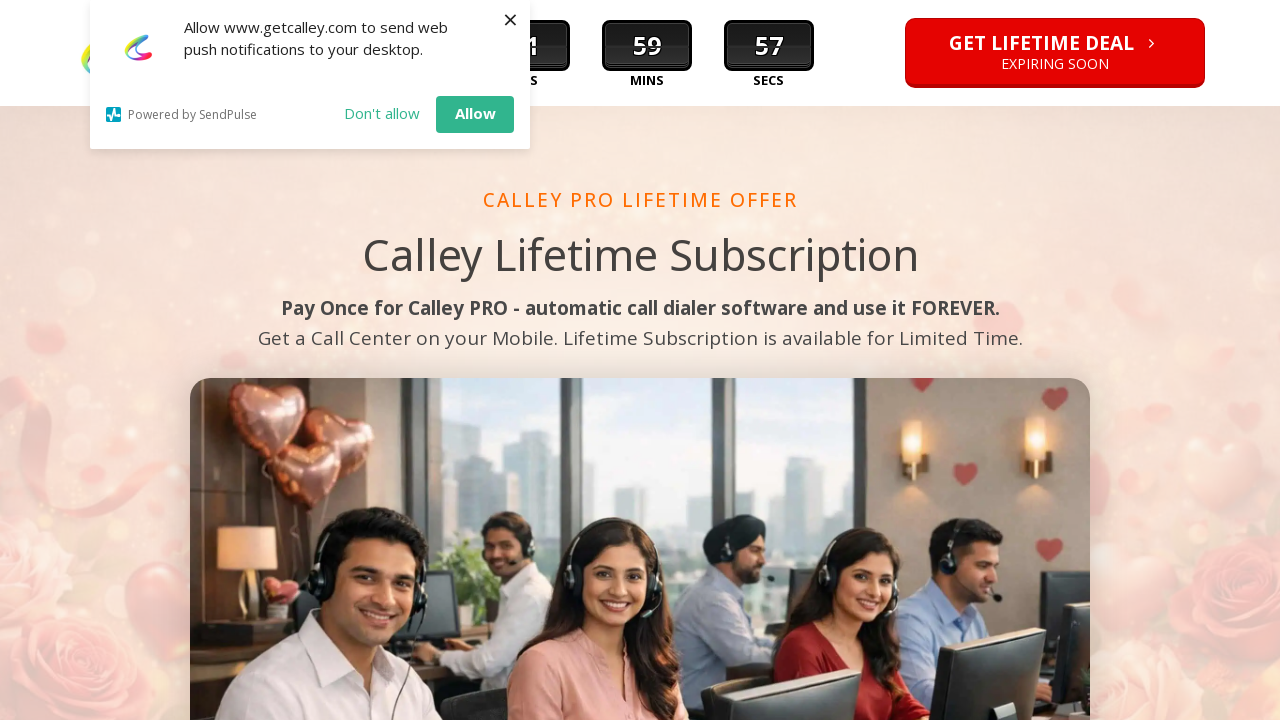

Set viewport size to 1366x768 resolution
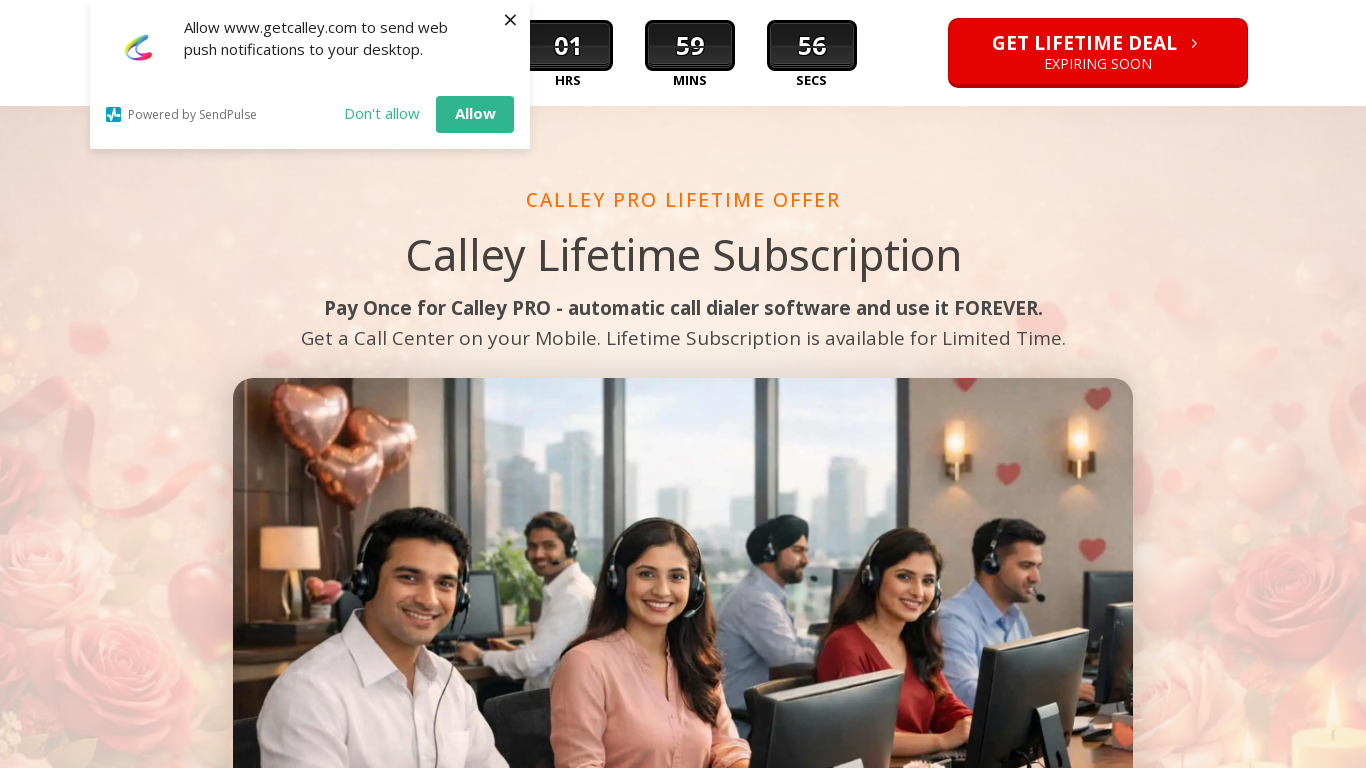

Calley lifetime offer page loaded successfully at 1366x768 resolution
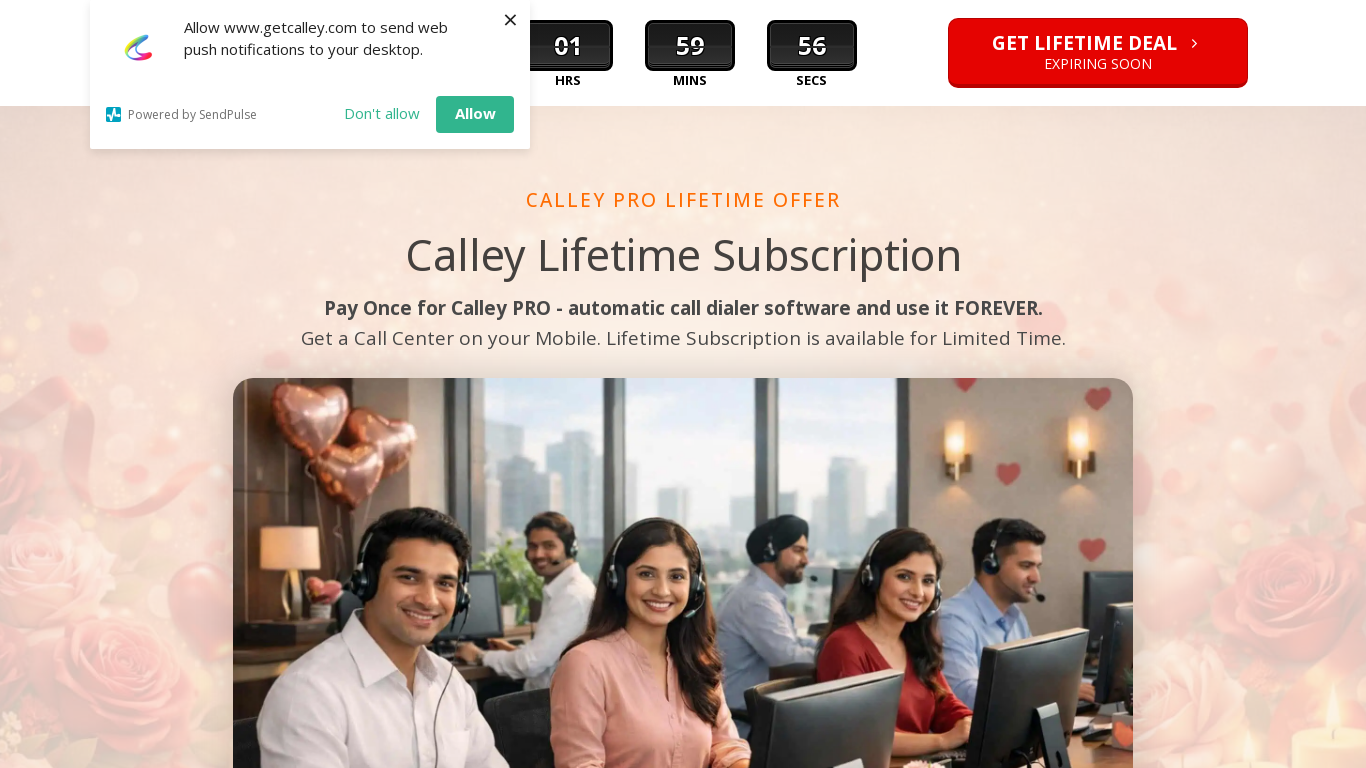

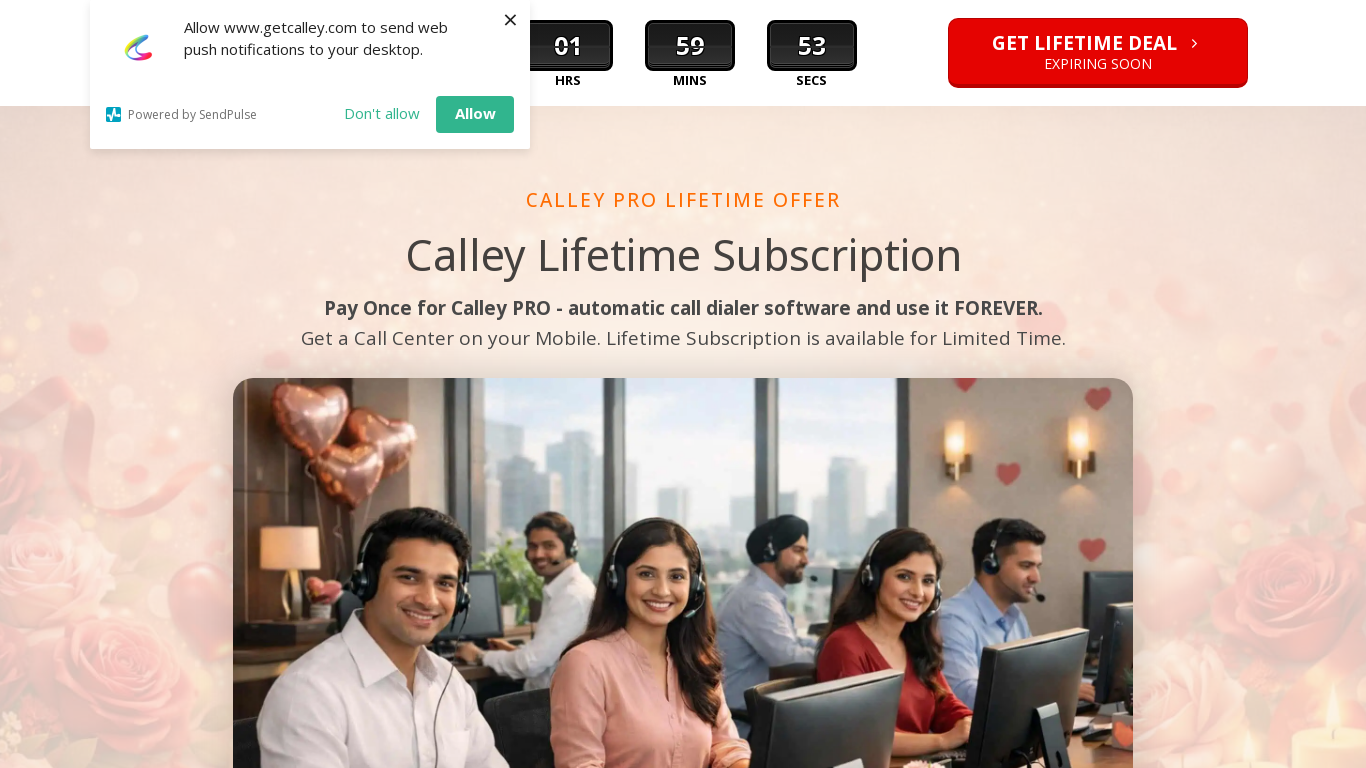